Navigates to Buttons section and performs double click and right click actions

Starting URL: https://demoqa.com/

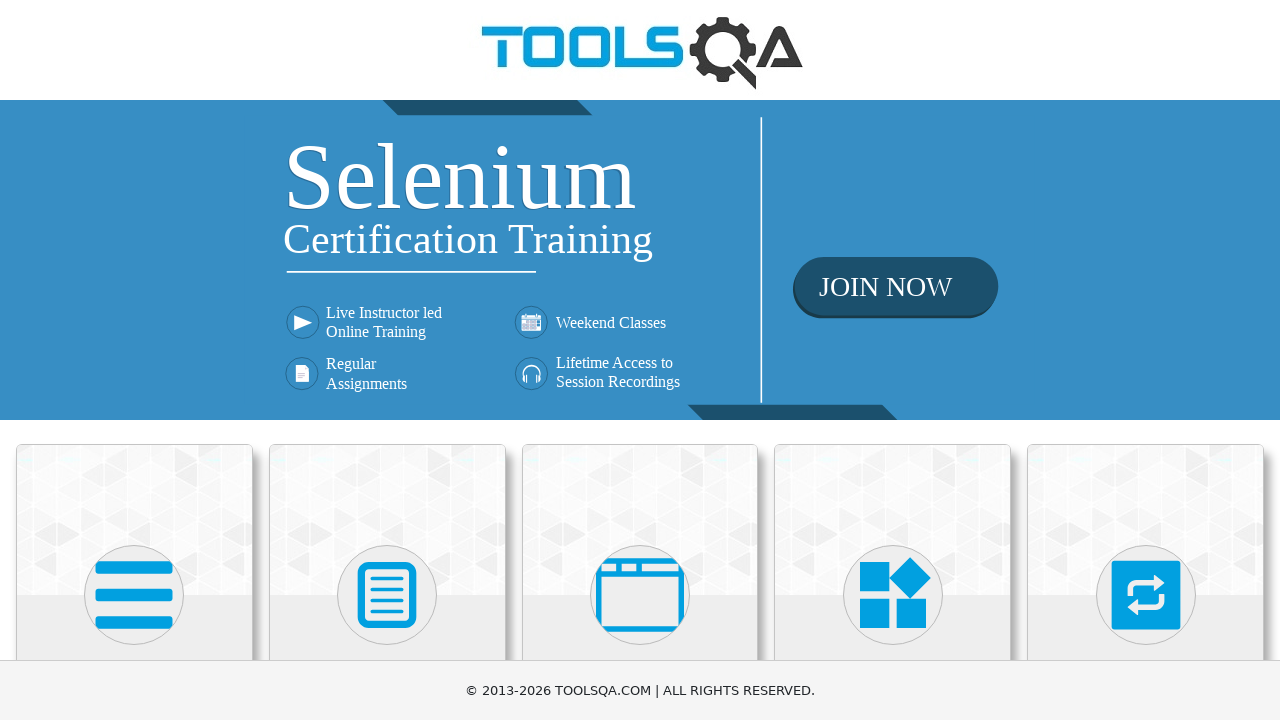

Clicked on Elements card at (134, 360) on text=Elements
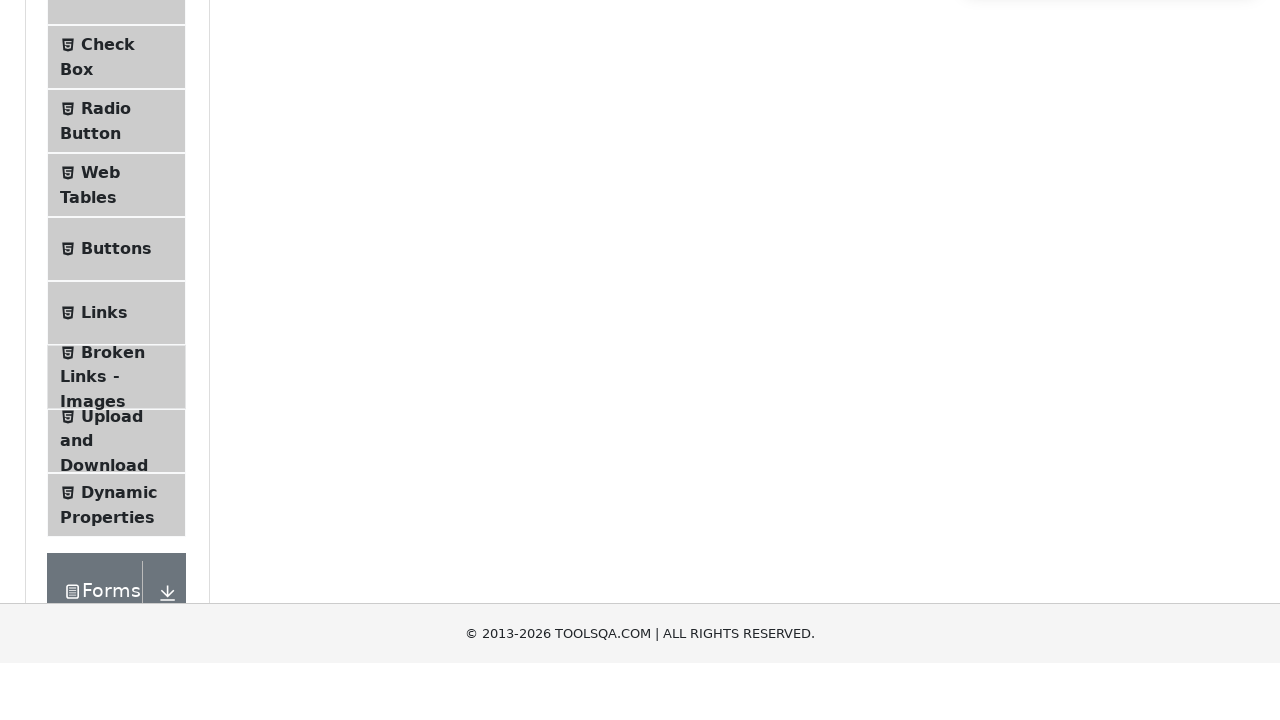

Clicked on Buttons menu item at (116, 517) on text=Buttons
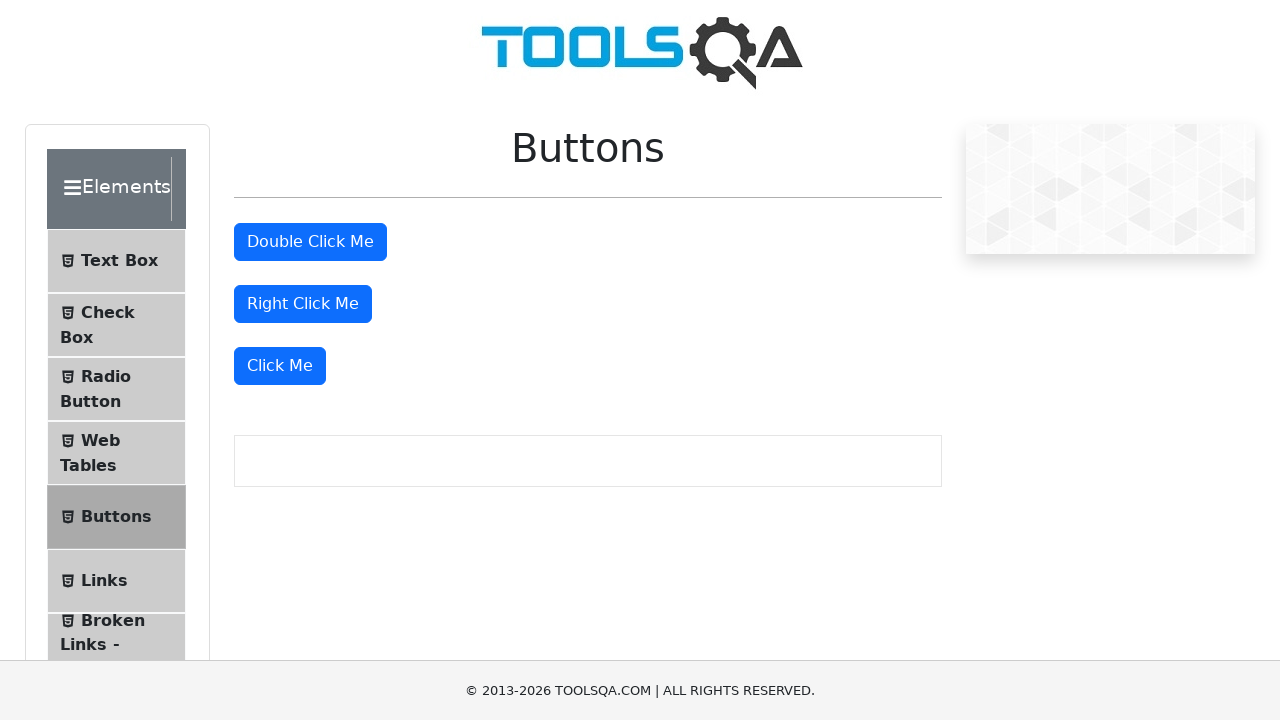

Performed double click on Double Click Me button at (310, 242) on #doubleClickBtn
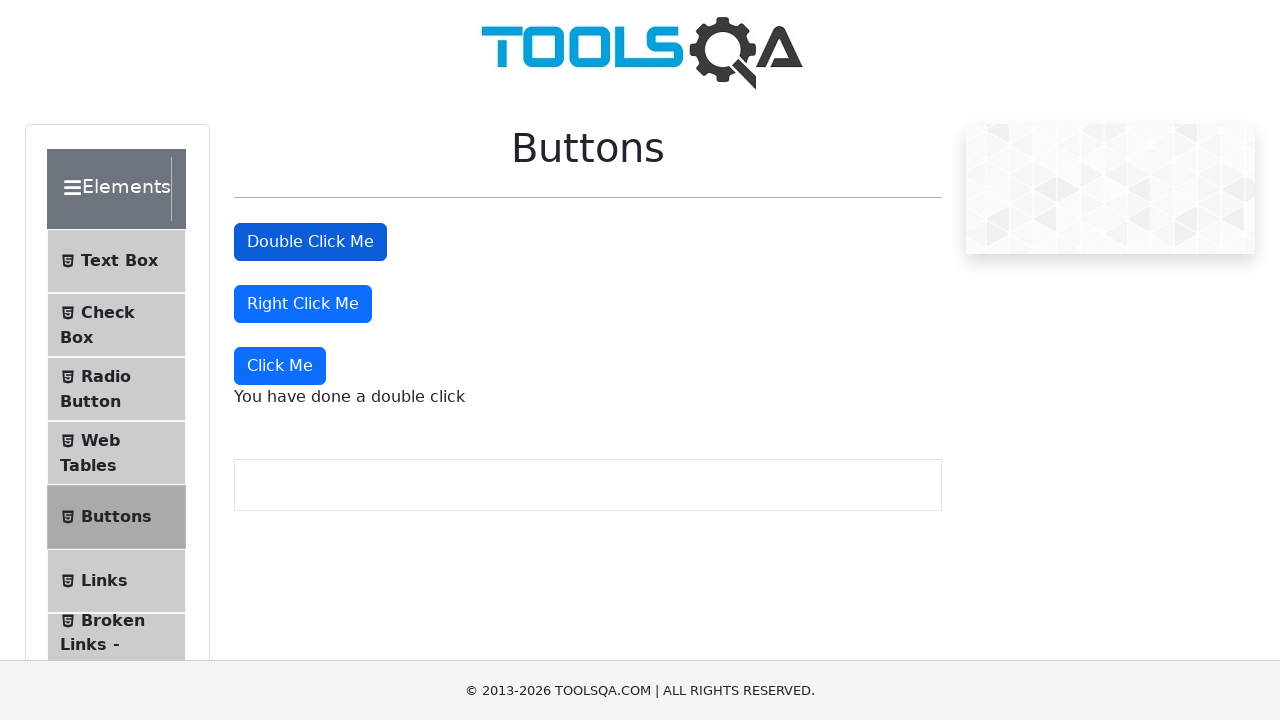

Double click message appeared
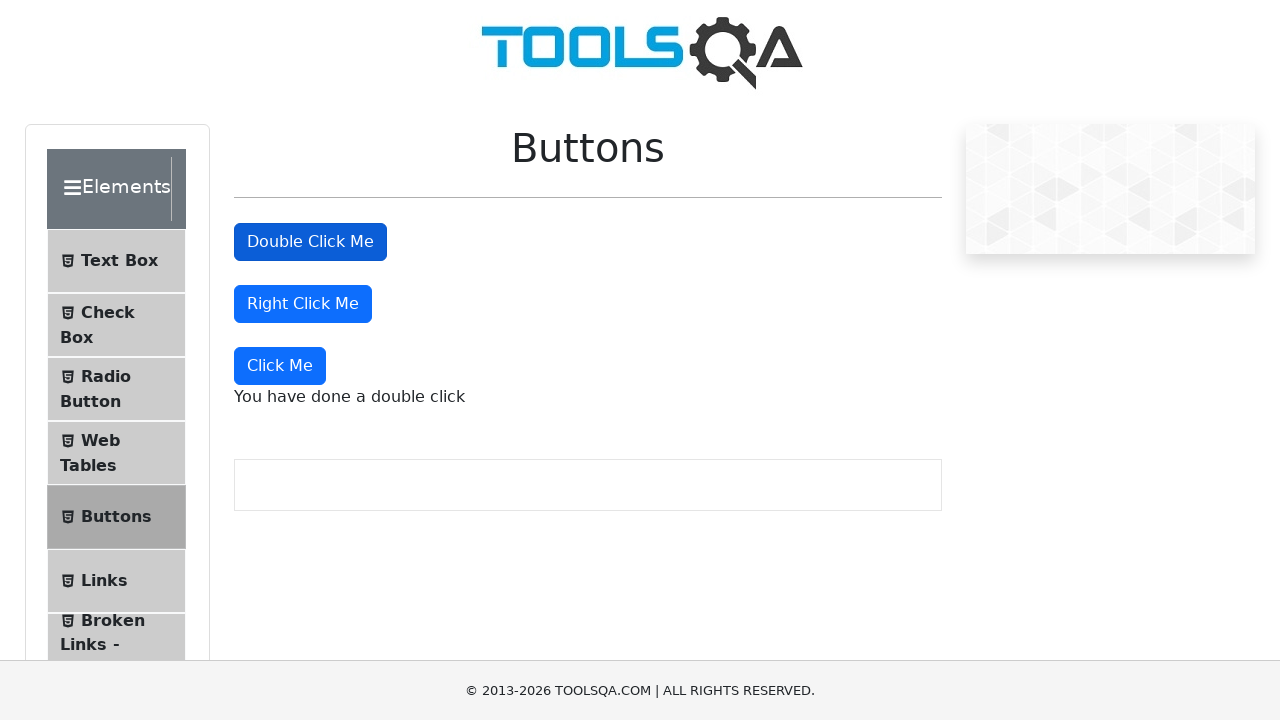

Performed right click on Right Click Me button at (303, 304) on #rightClickBtn
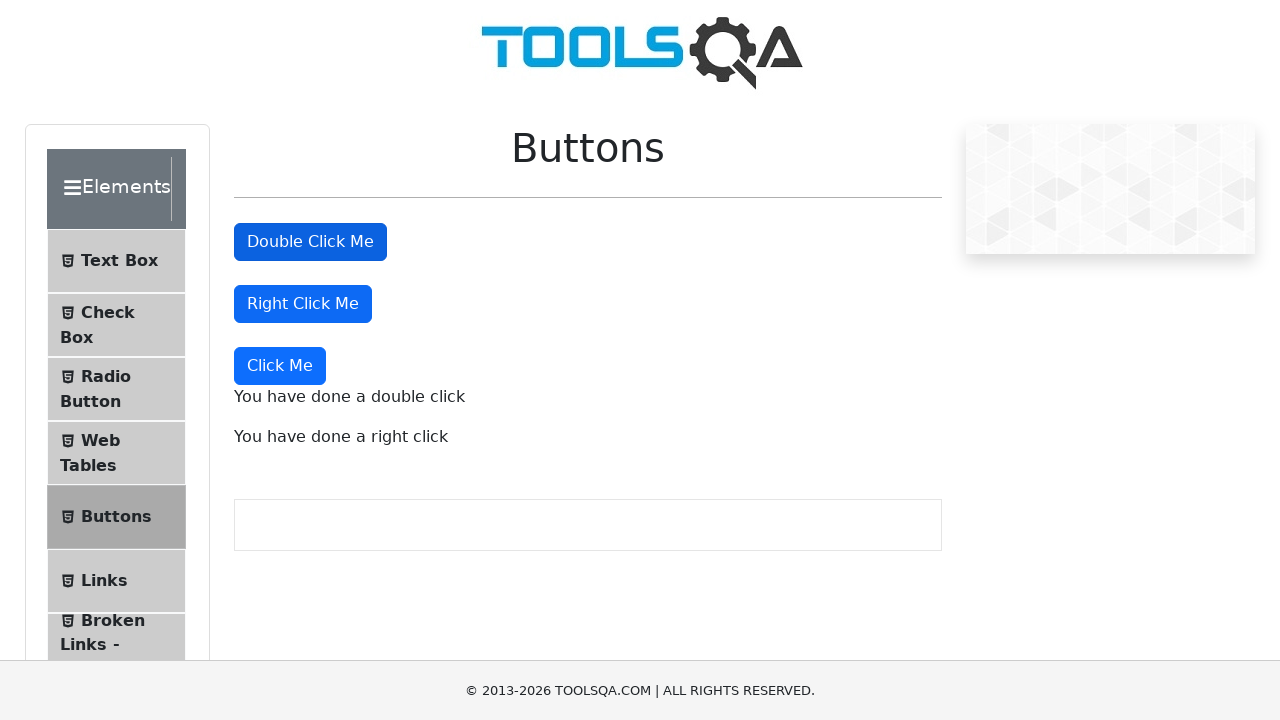

Right click message appeared
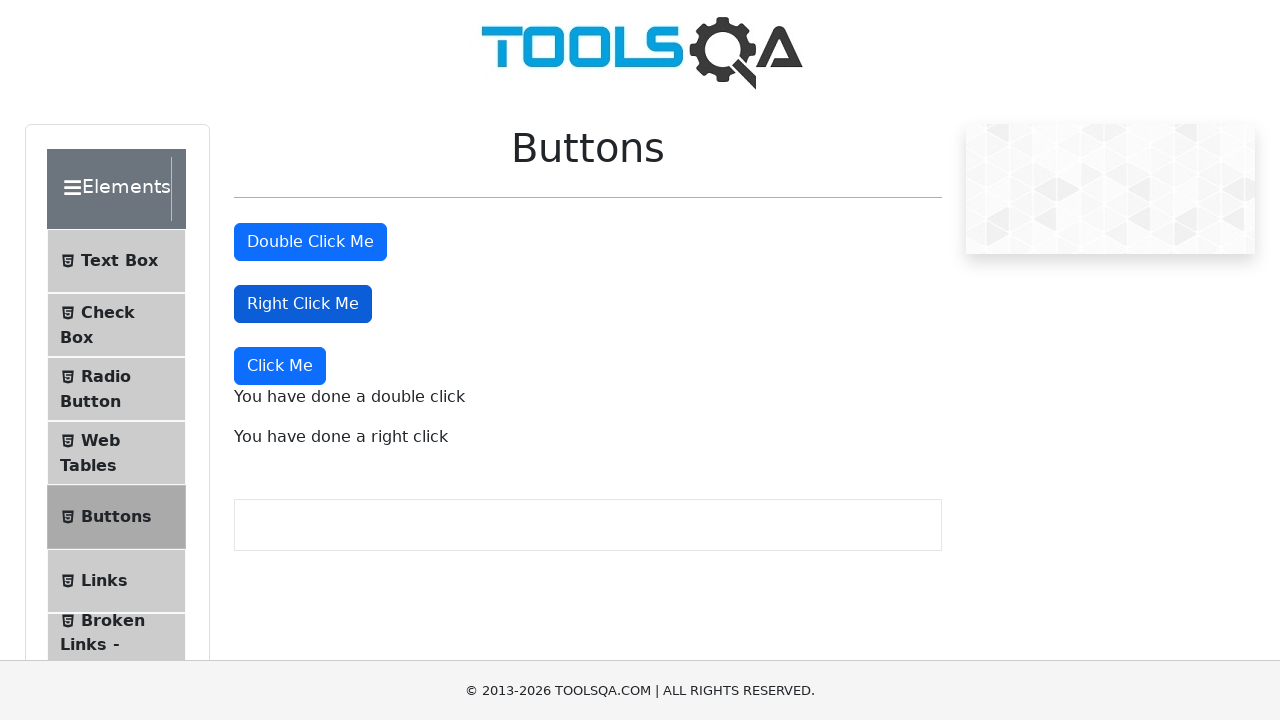

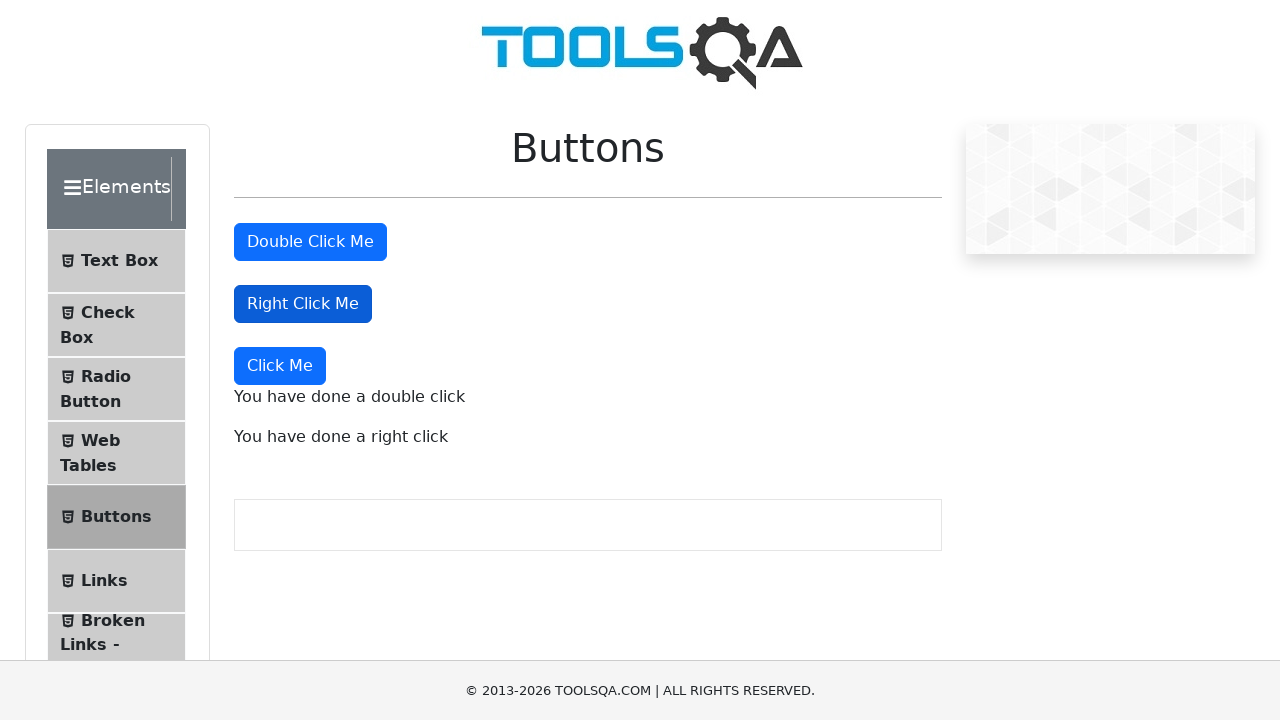